Navigates to the MahaConnect website homepage and waits for the page to load.

Starting URL: https://www.mahaconnect.in/jsp/index.html

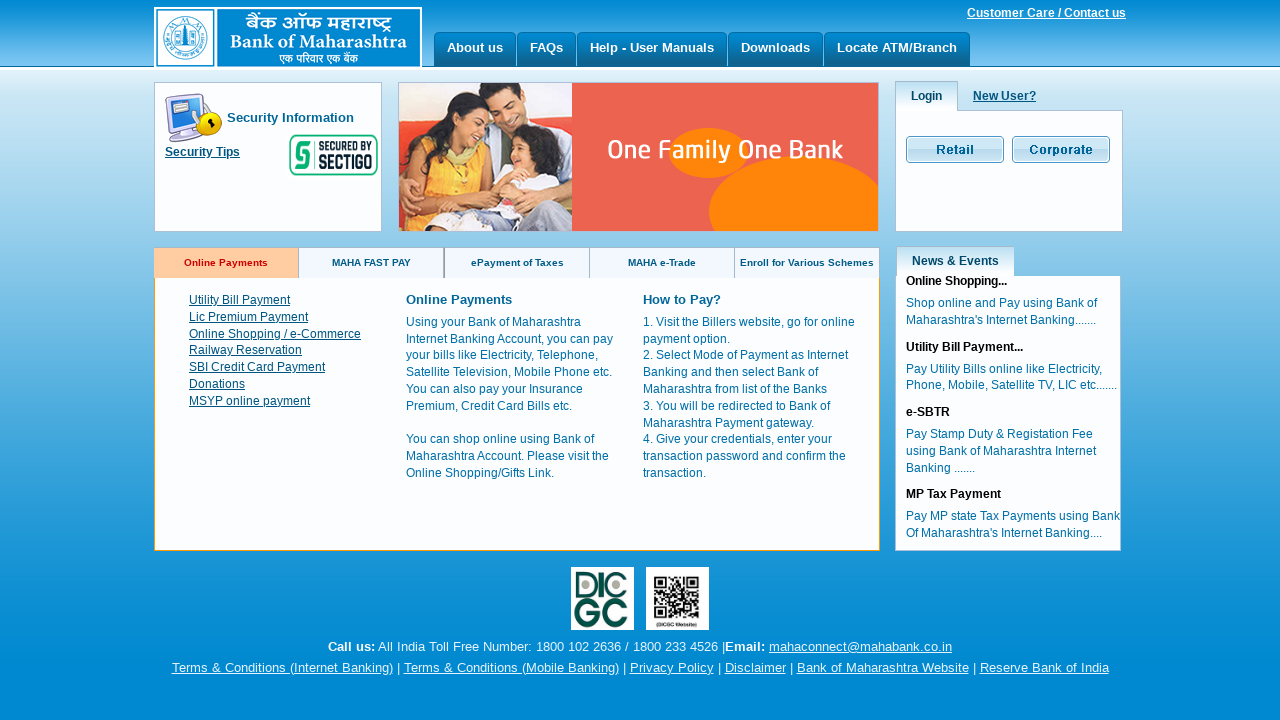

Navigated to MahaConnect website homepage
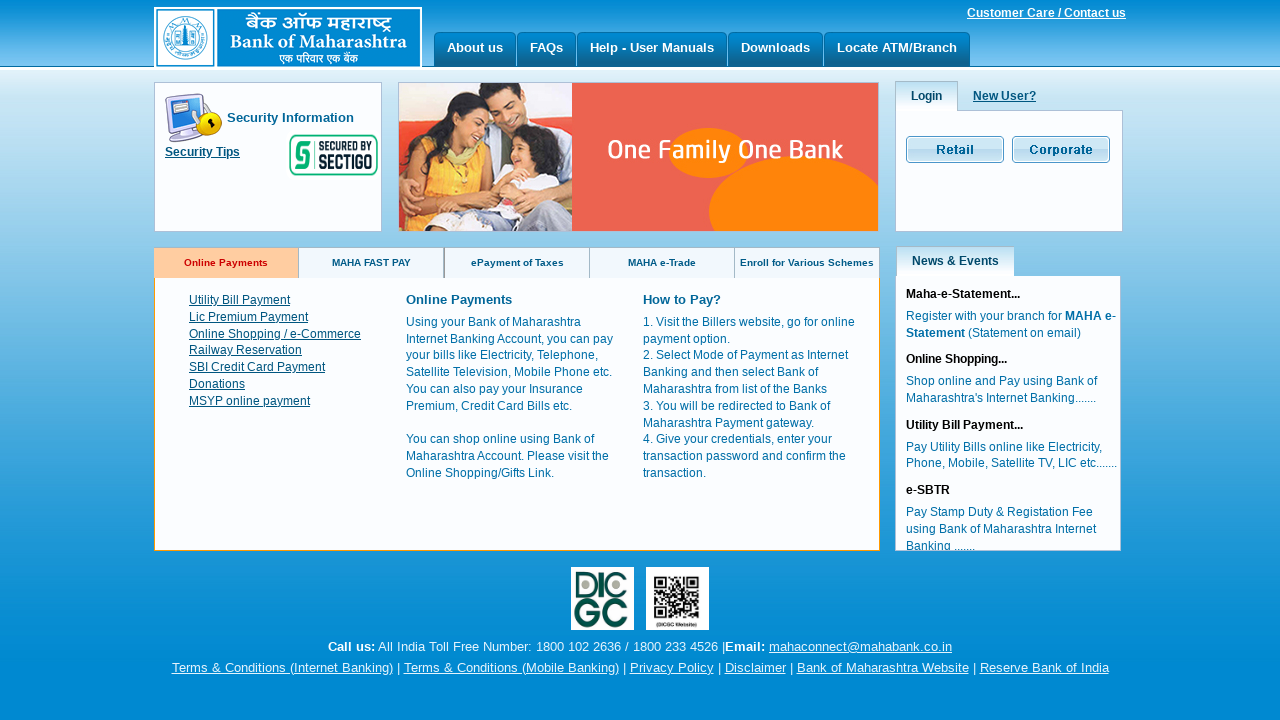

Page DOM content loaded
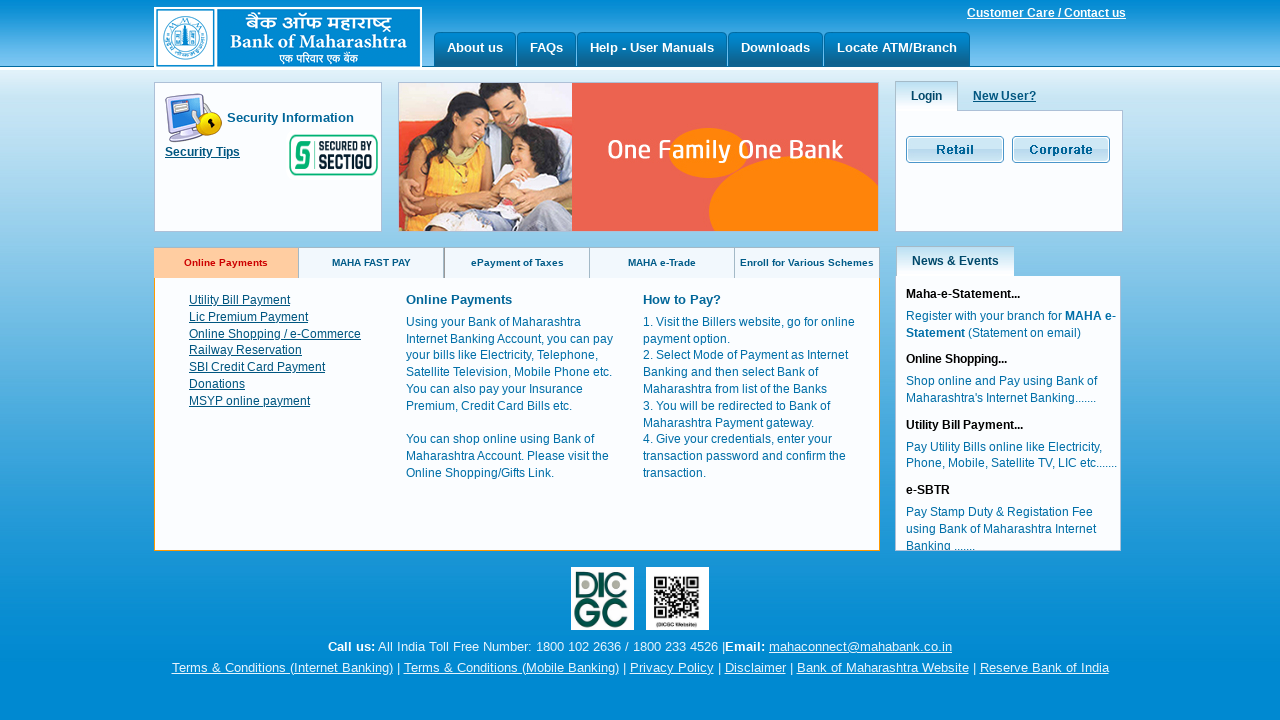

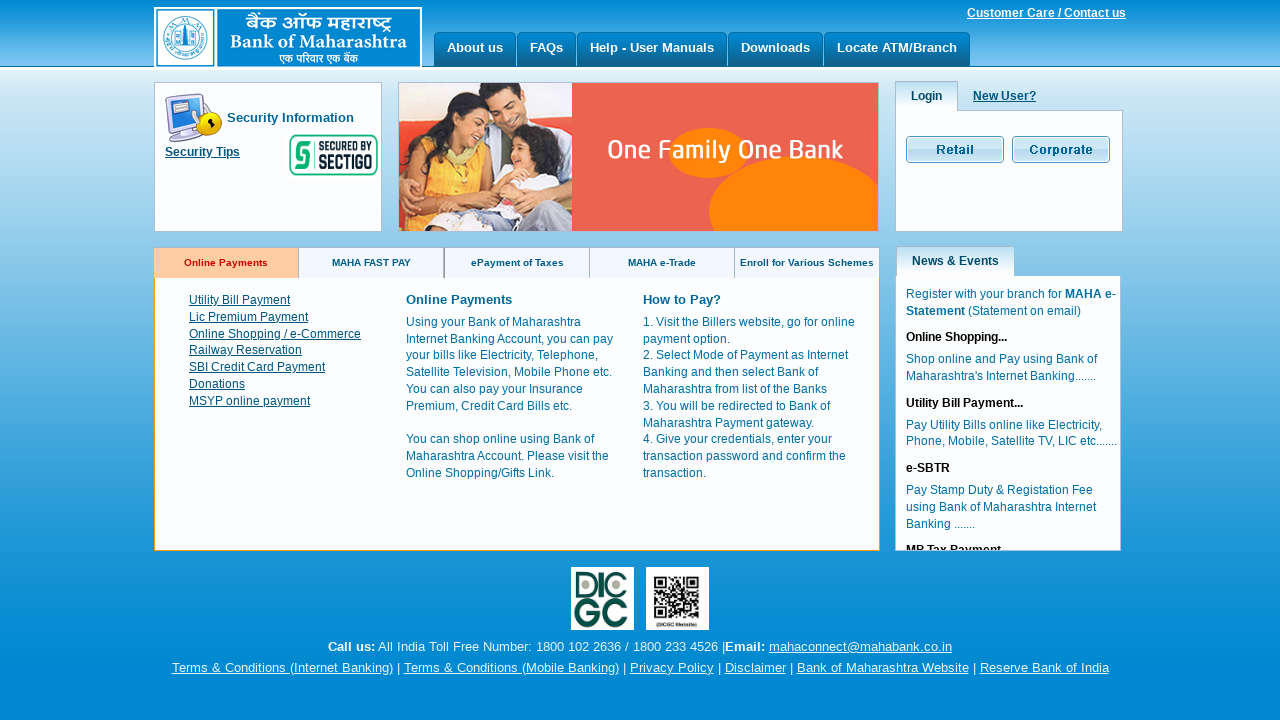